Tests jQuery UI drag and drop functionality by dragging an element and dropping it onto a target area

Starting URL: https://jqueryui.com/droppable/

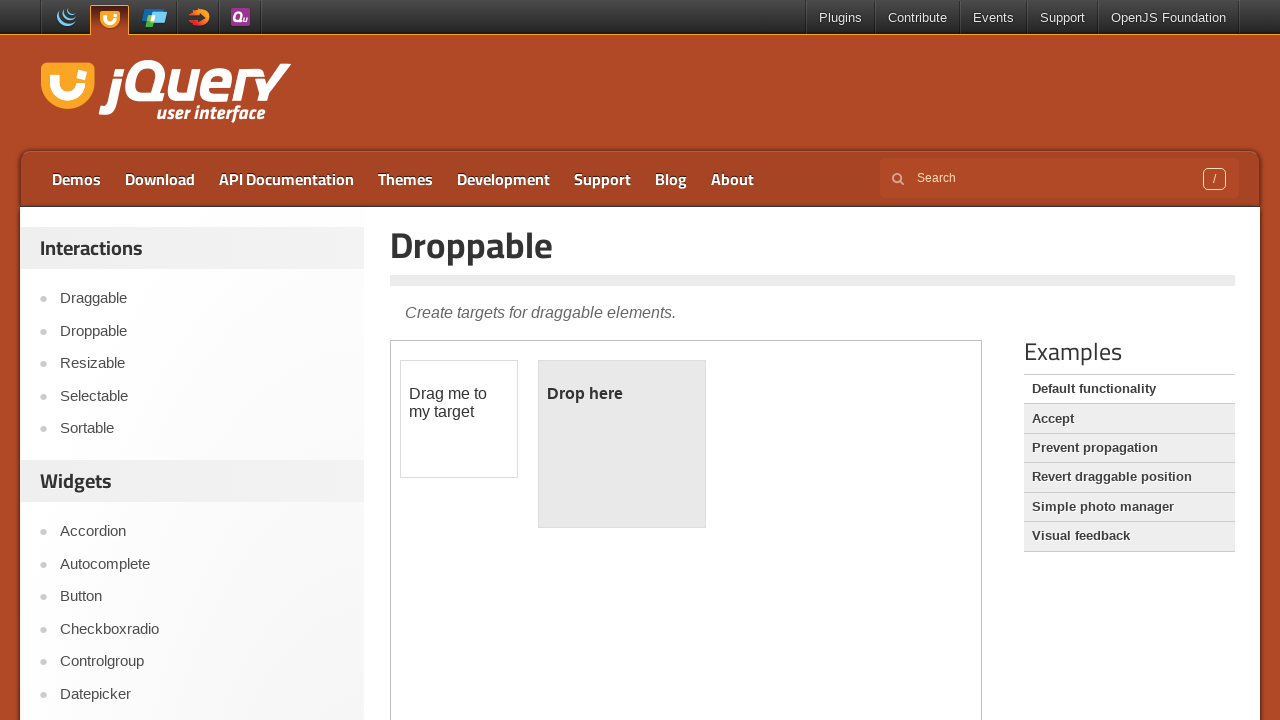

Located and selected the first iframe containing the drag and drop demo
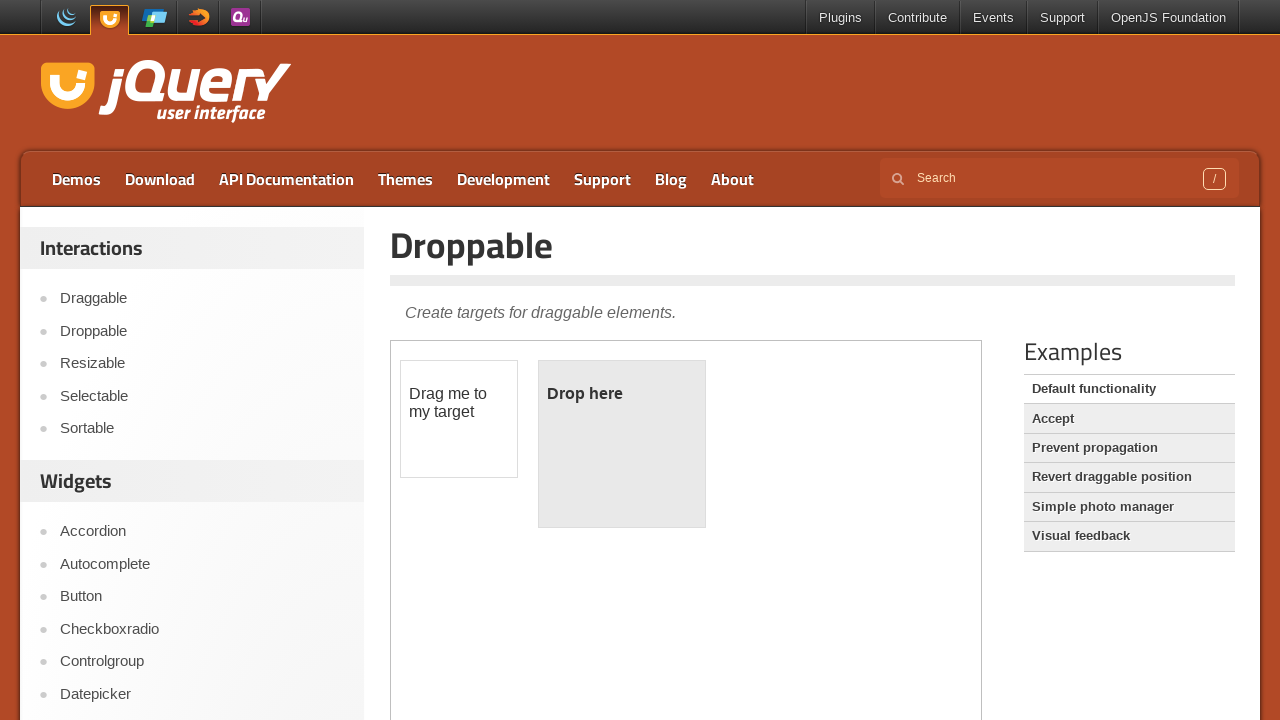

Located the draggable element with ID 'draggable'
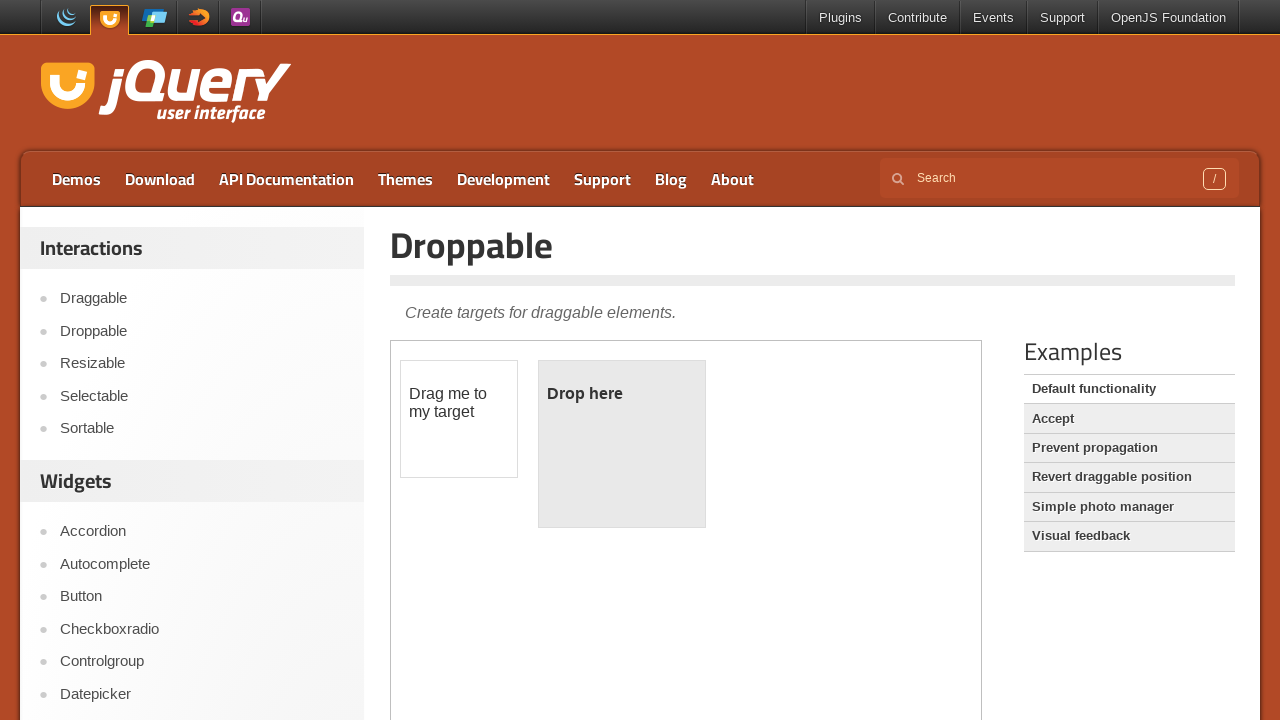

Located the droppable target element with ID 'droppable'
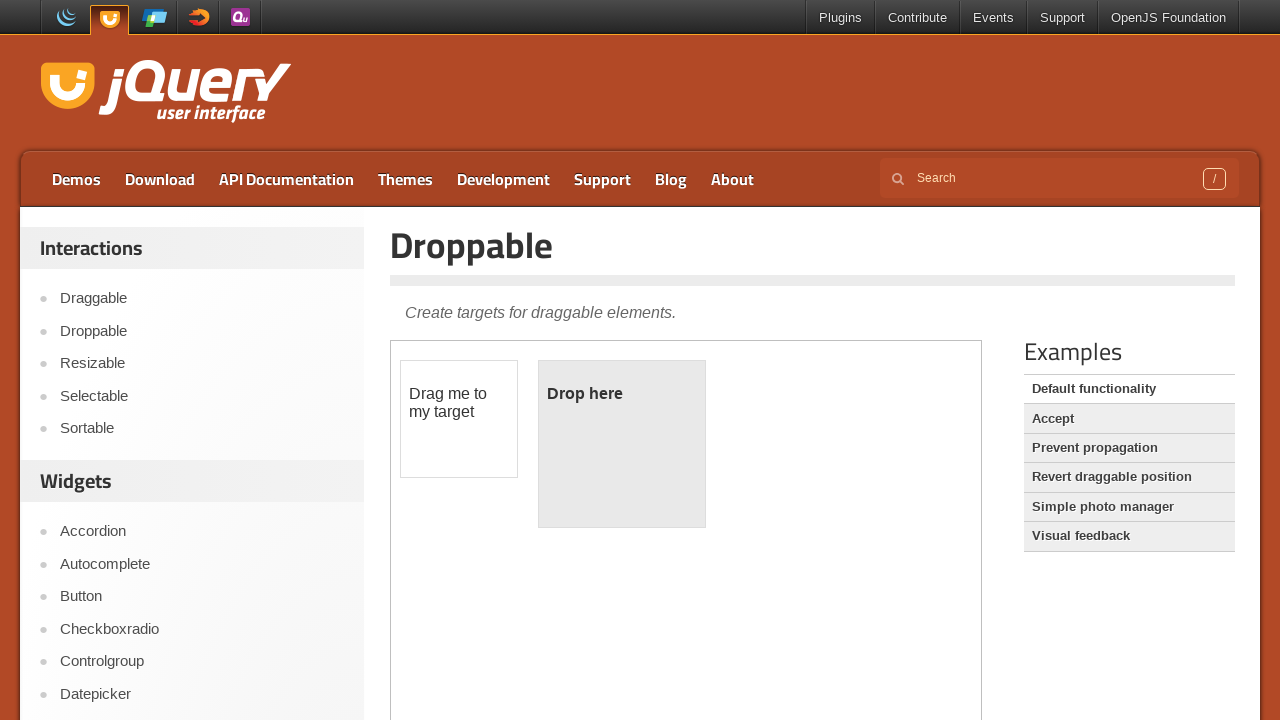

Dragged the draggable element and dropped it onto the droppable target at (622, 444)
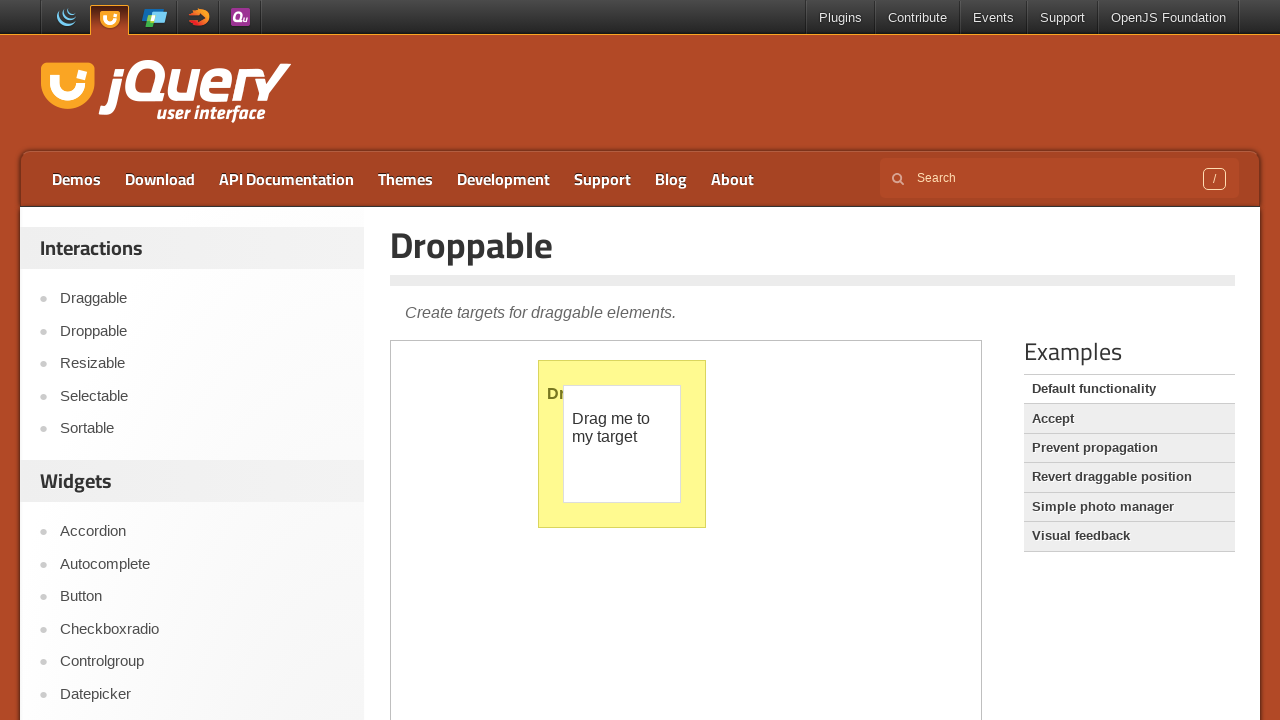

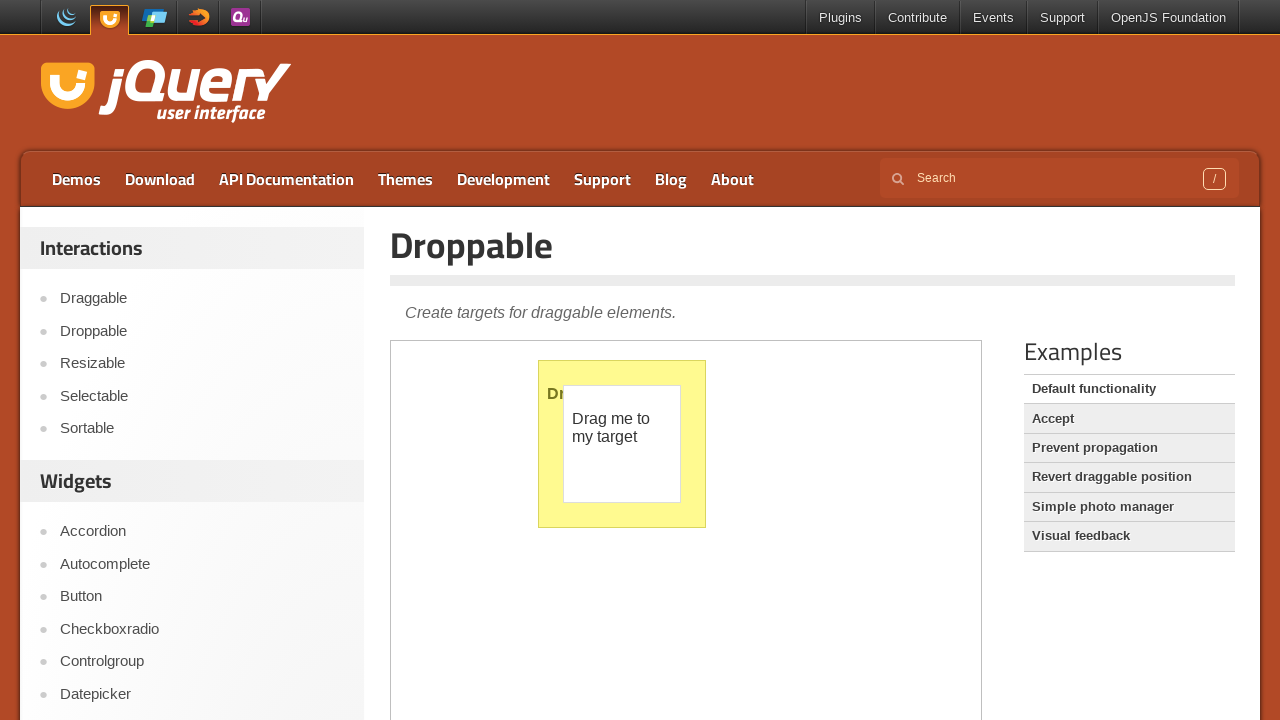